Tests a wait scenario by clicking a verify button and checking for a success message using implicit wait

Starting URL: http://suninjuly.github.io/wait2.html

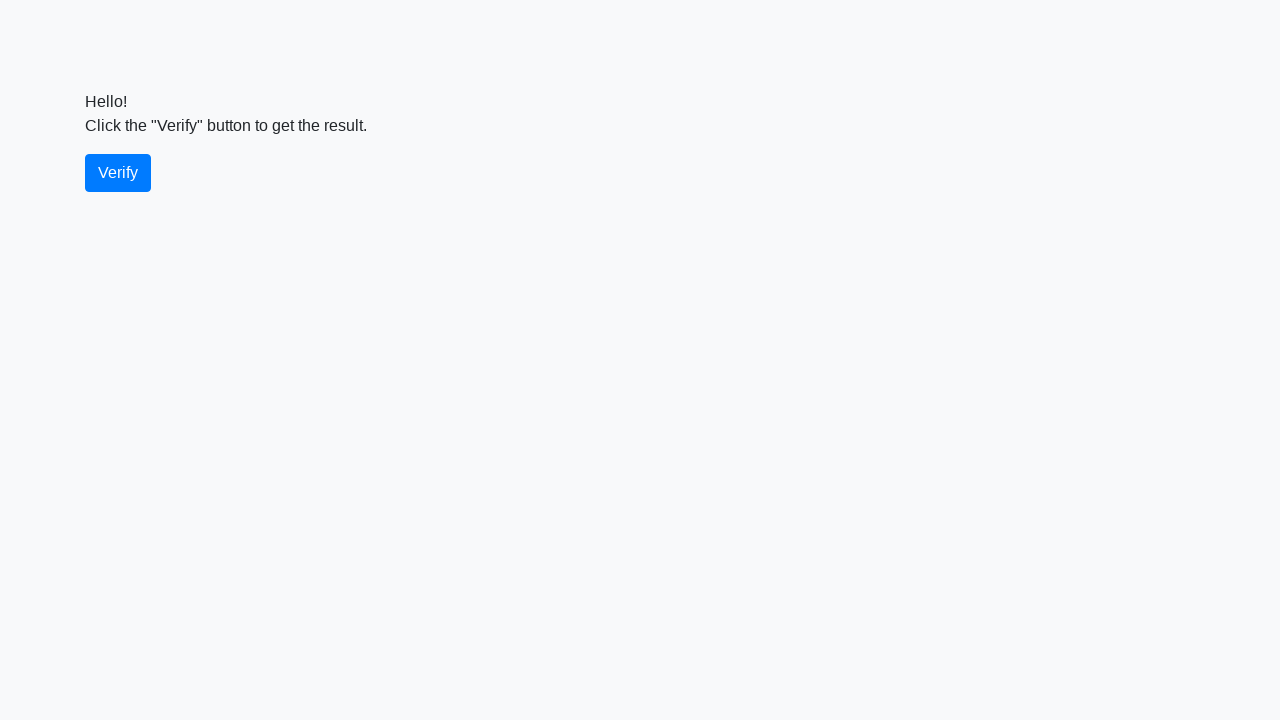

Clicked the verify button at (118, 173) on #verify
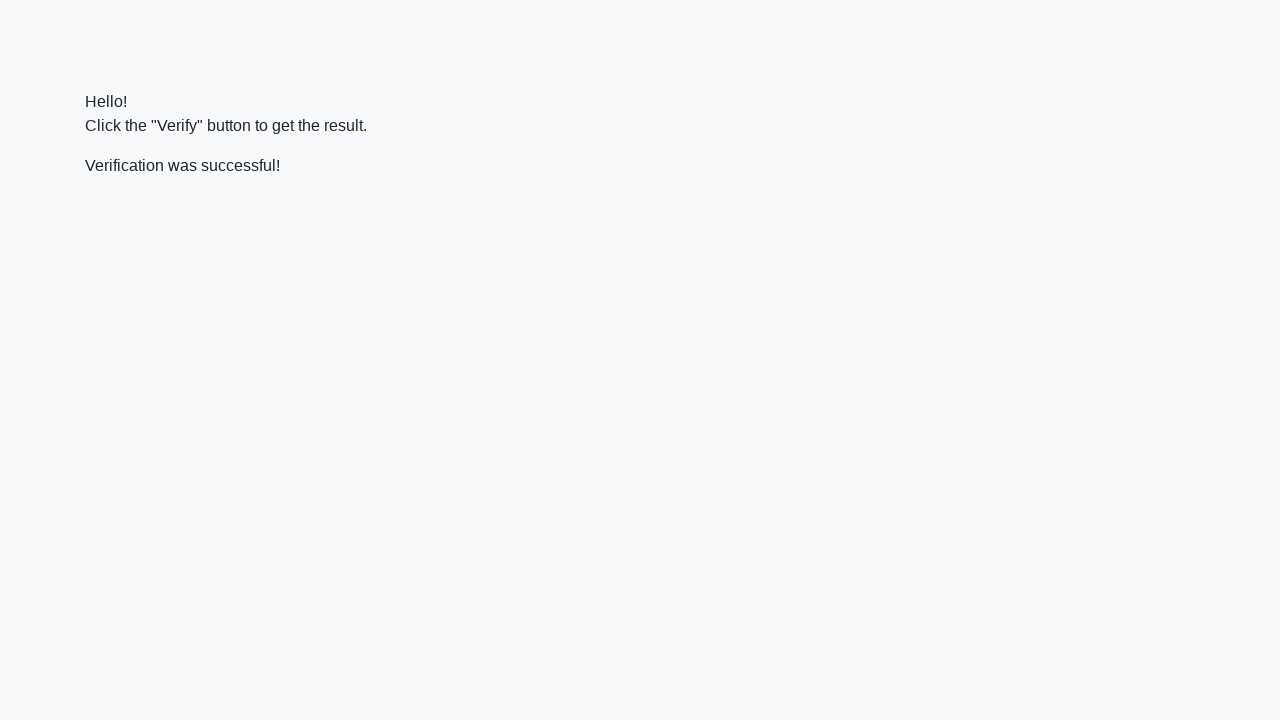

Success message element appeared
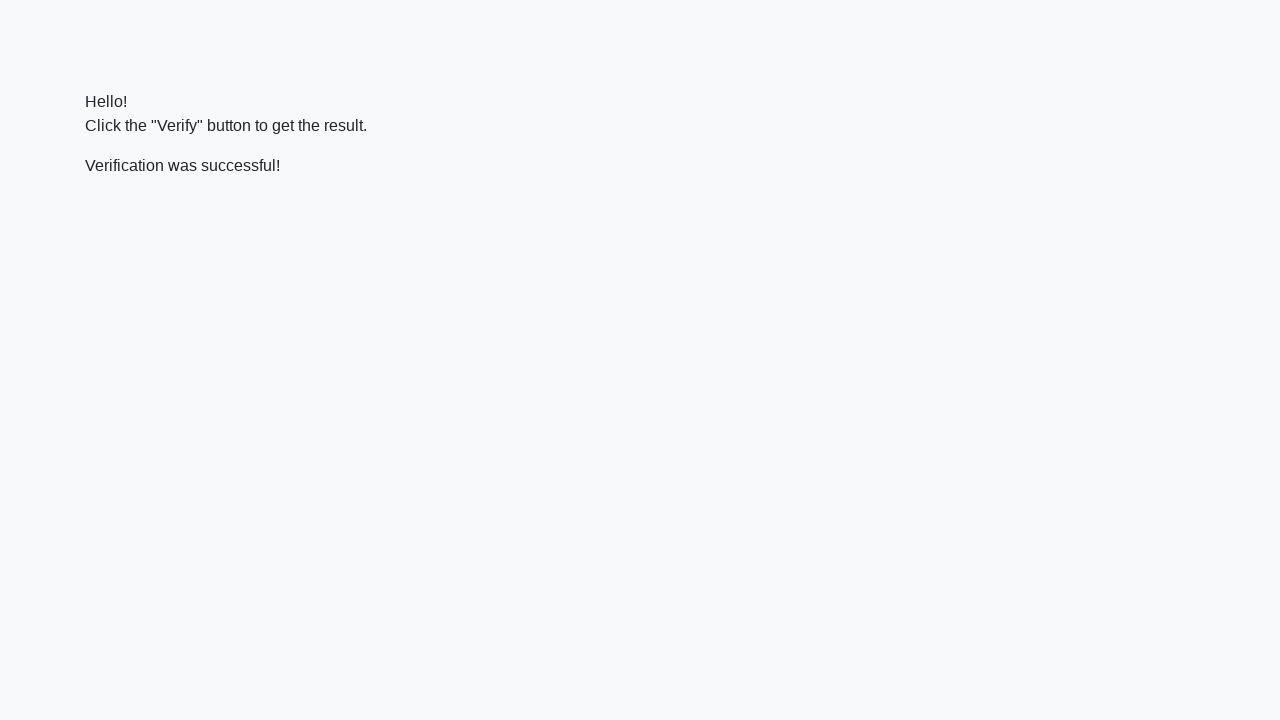

Verified that success message contains 'successful'
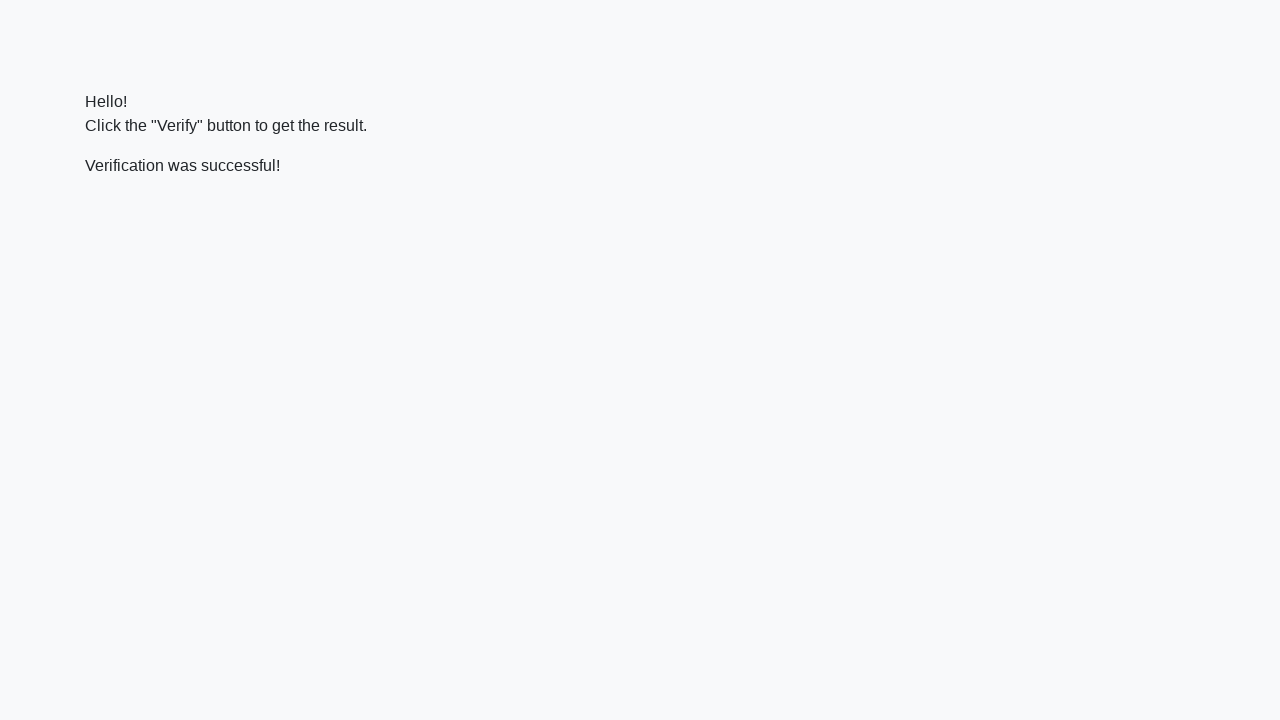

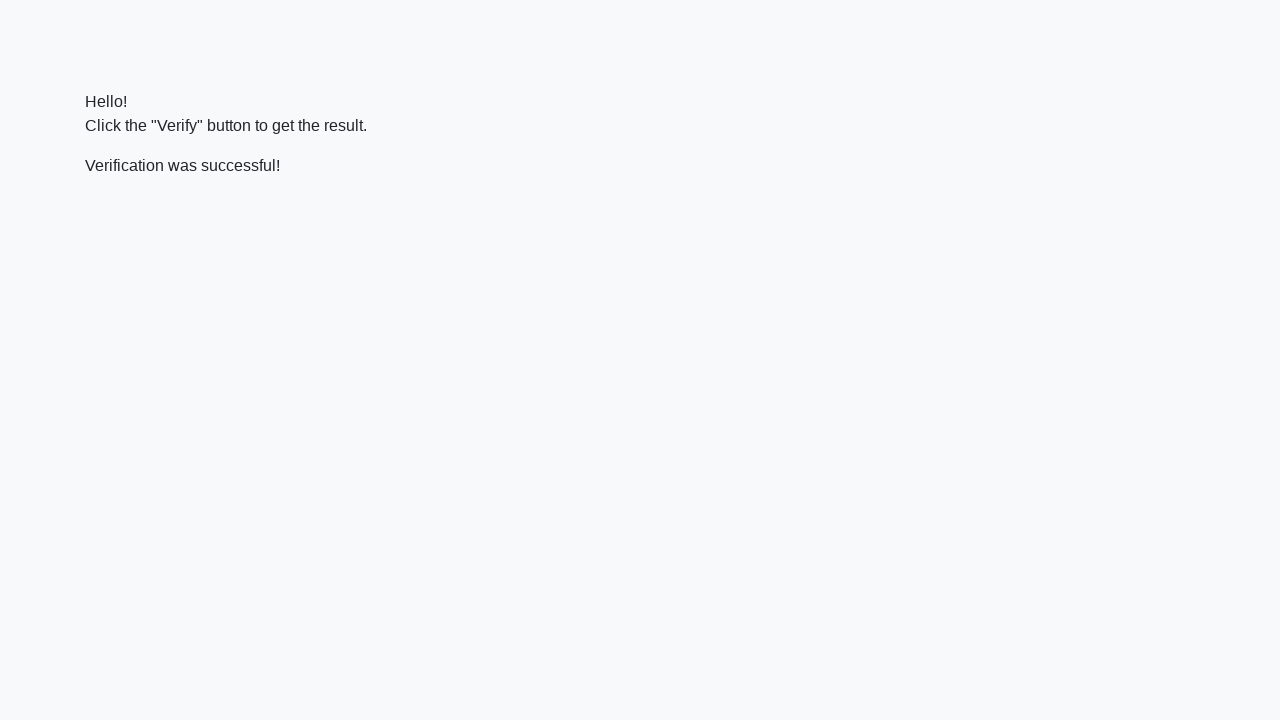